Tests e-commerce functionality by adding multiple vegetables to cart, proceeding to checkout, and applying a promo code

Starting URL: https://rahulshettyacademy.com/seleniumPractise/#/

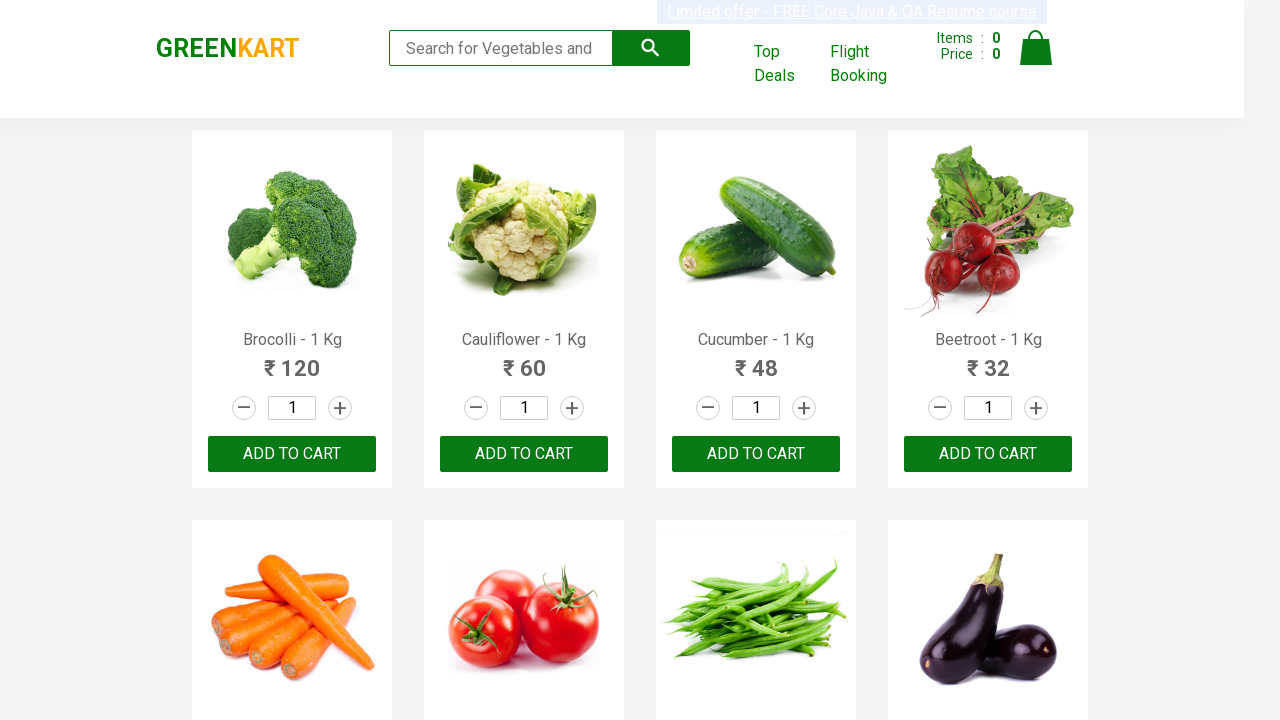

Waited for product names to load on the e-commerce page
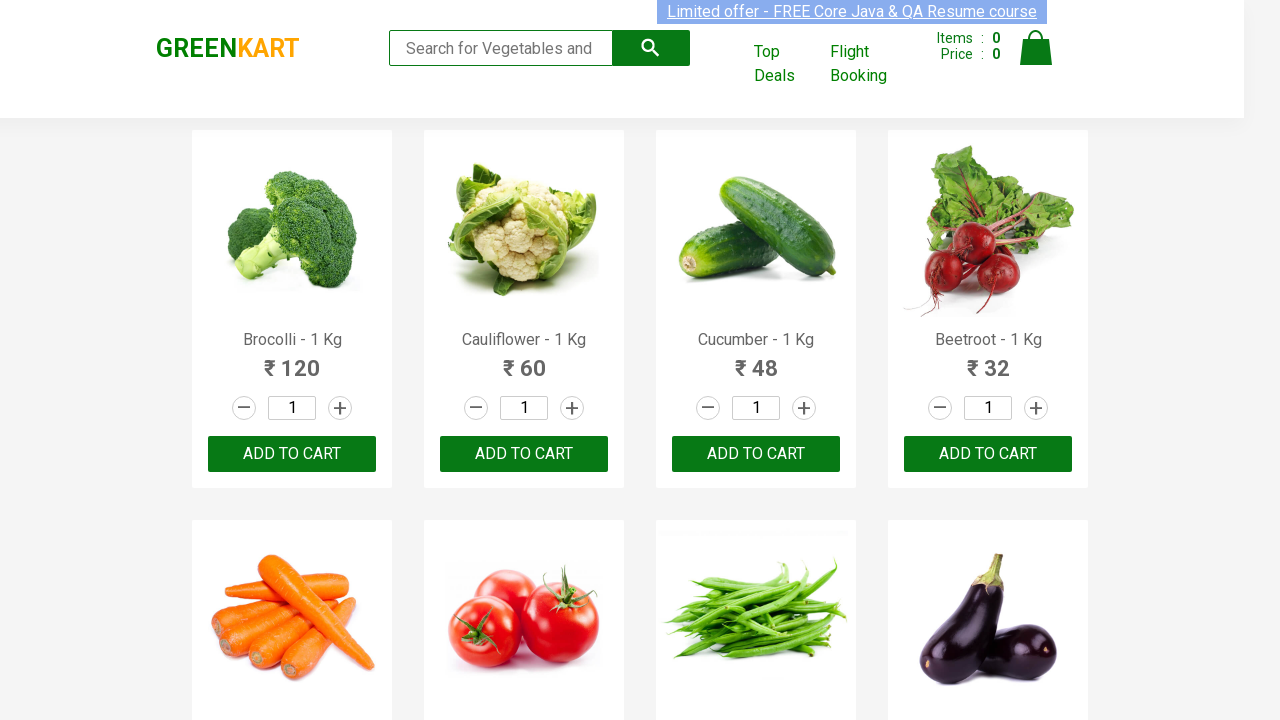

Retrieved all product elements from the page
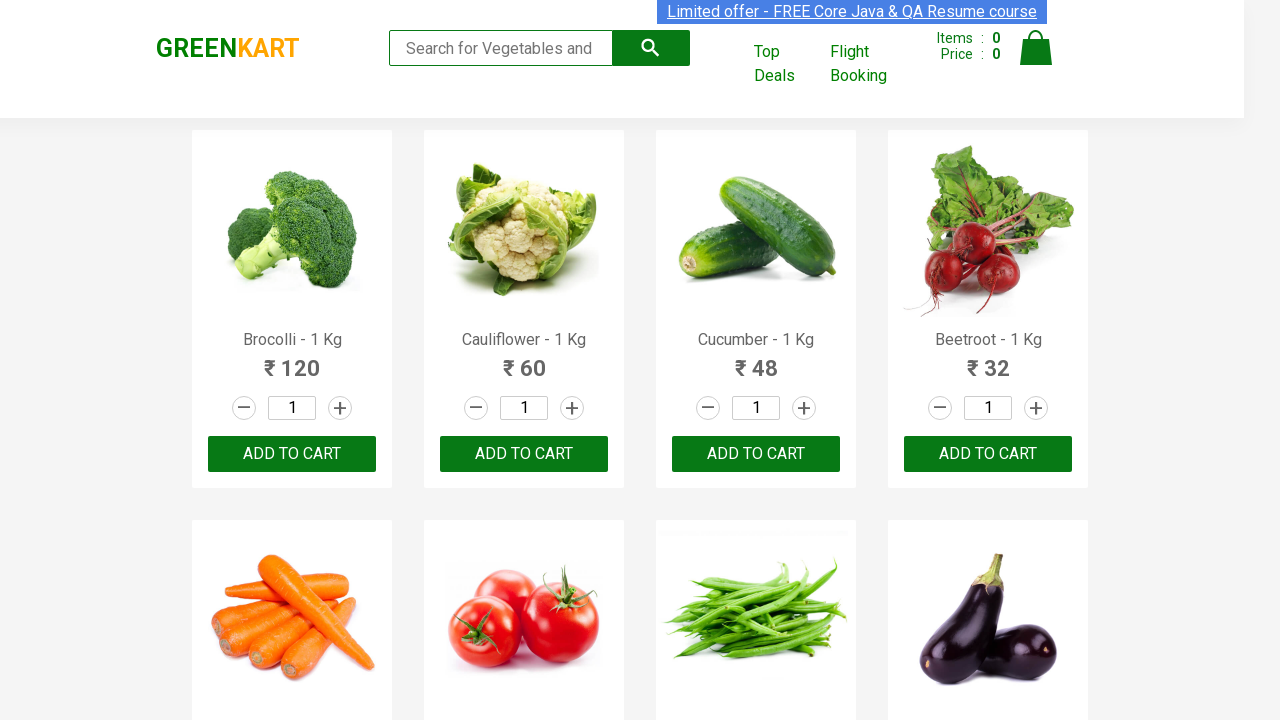

Added Brocolli to cart at (292, 454) on div.product-action button >> nth=0
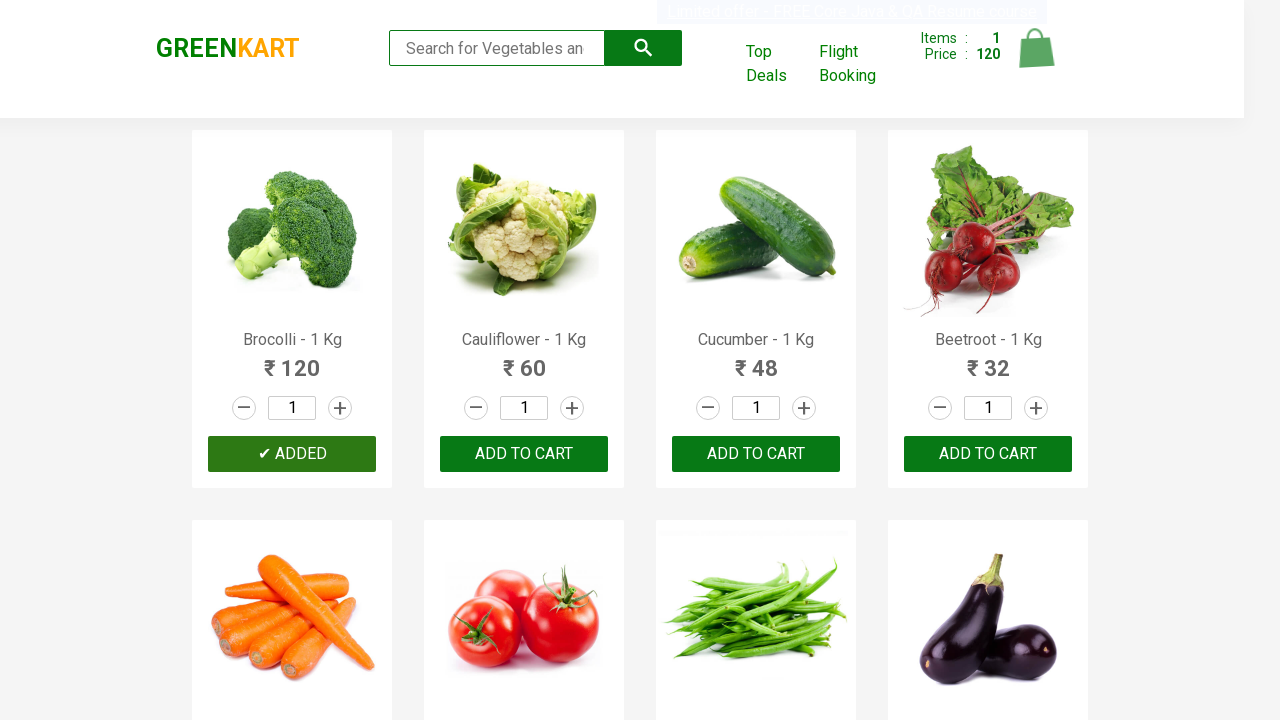

Added Cucumber to cart at (756, 454) on div.product-action button >> nth=2
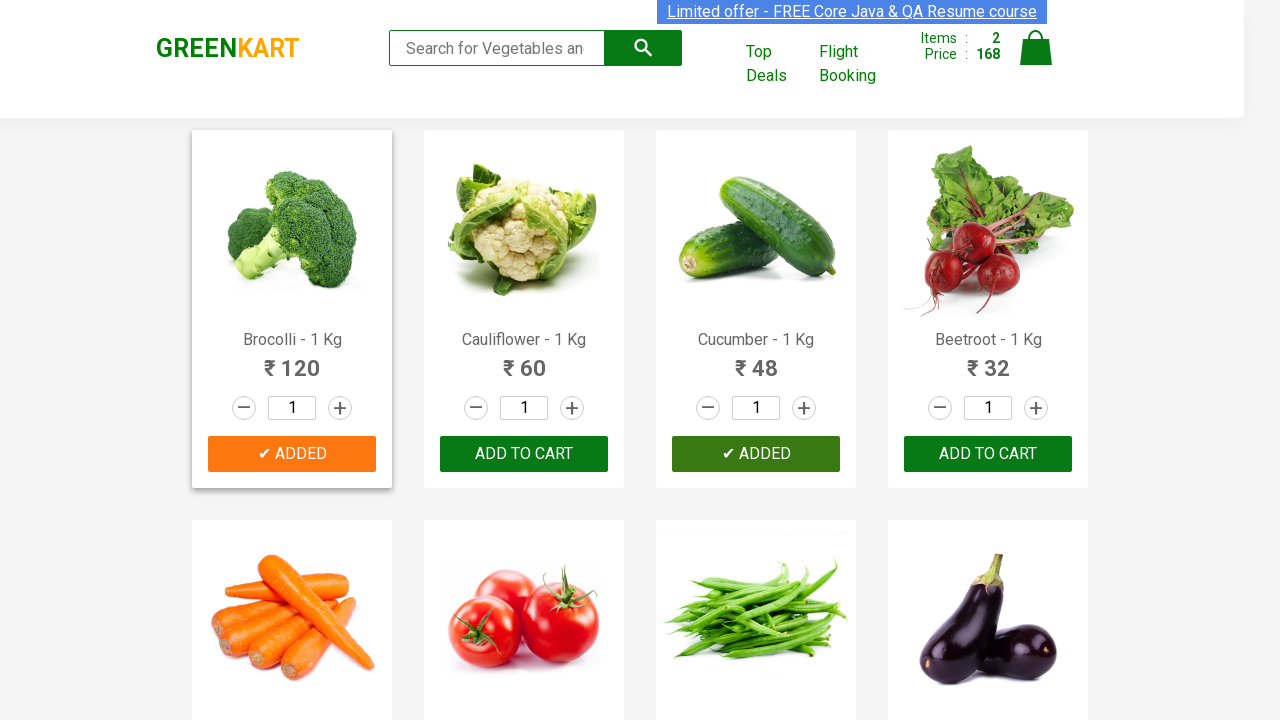

Added Beetroot to cart at (988, 454) on div.product-action button >> nth=3
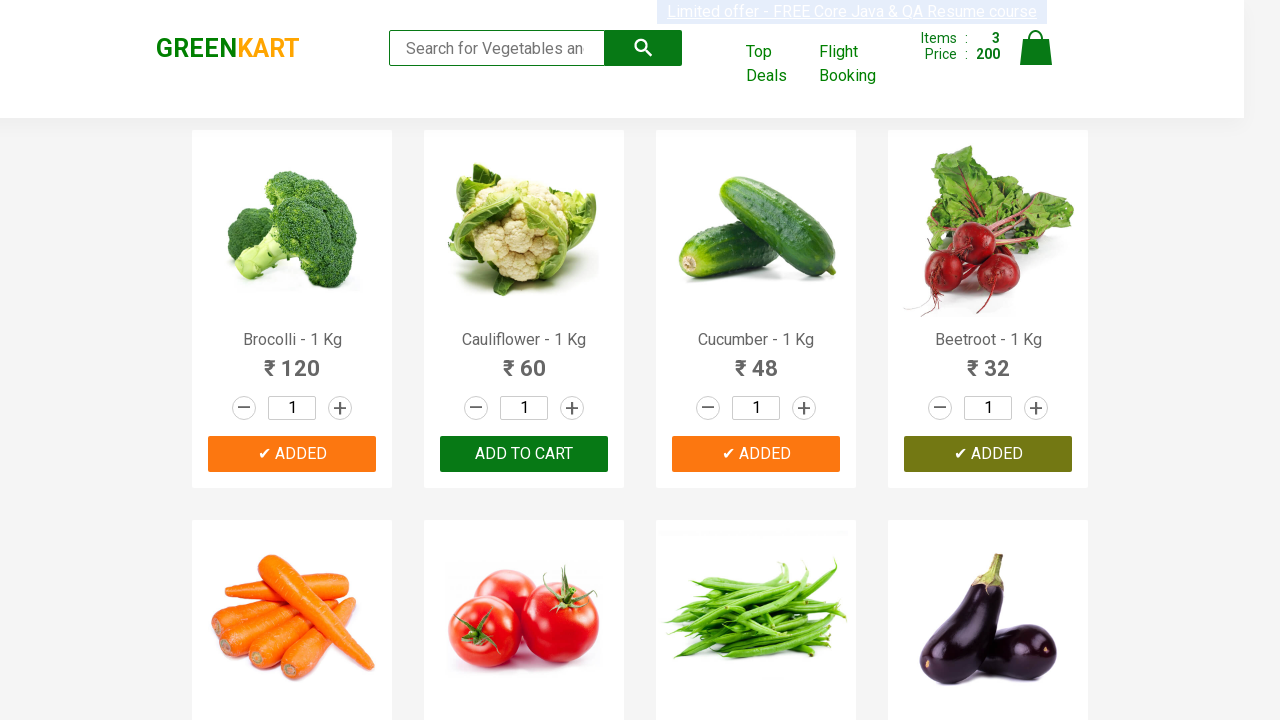

Added Carrot to cart at (292, 360) on div.product-action button >> nth=4
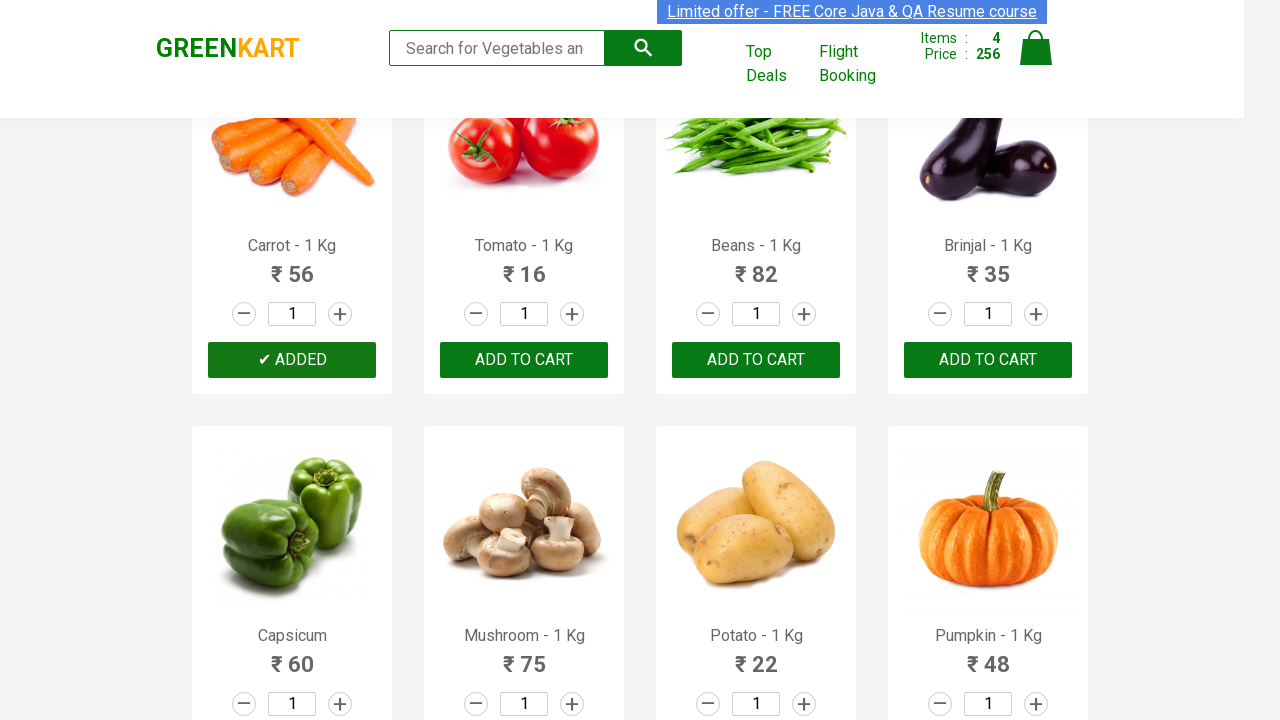

Clicked on the cart icon to view cart contents at (1036, 48) on img[alt='Cart']
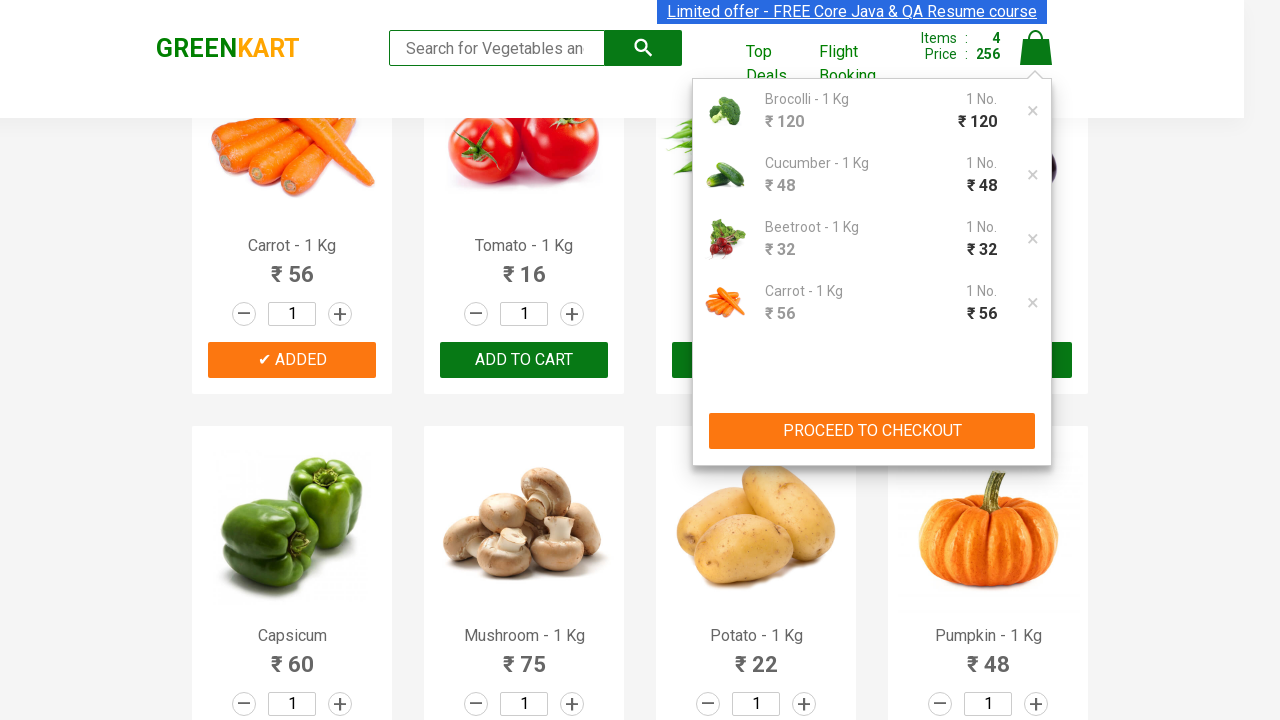

Clicked PROCEED TO CHECKOUT button to continue to checkout page at (872, 431) on xpath=//button[contains(text(),'PROCEED TO CHECKOUT')]
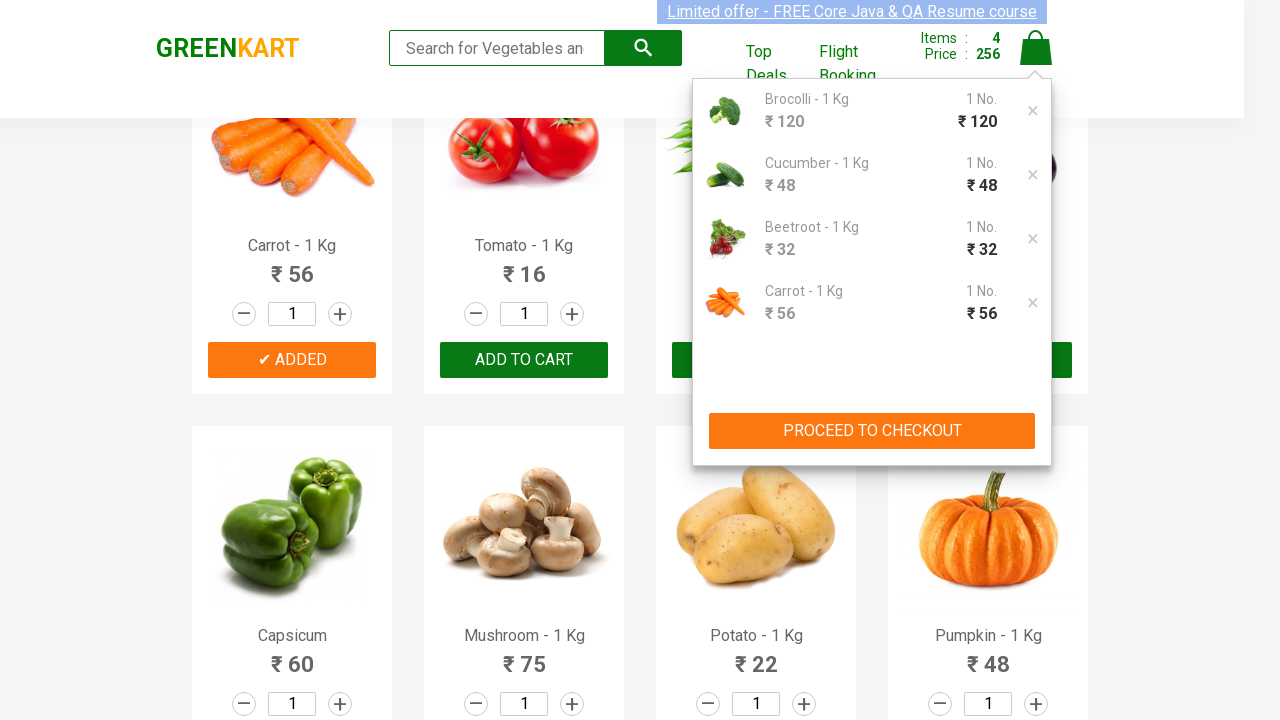

Waited for promo code input field to become visible
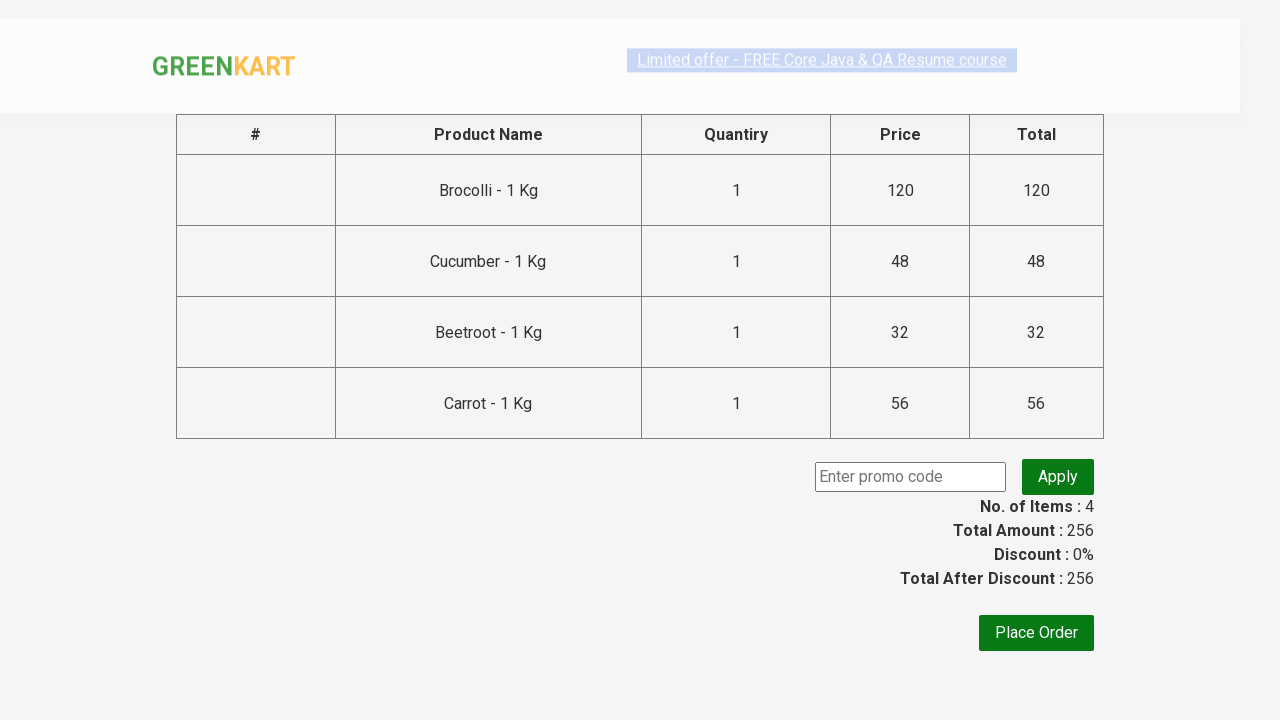

Entered promo code 'rahulshettyacademy' in the input field on input.promoCode
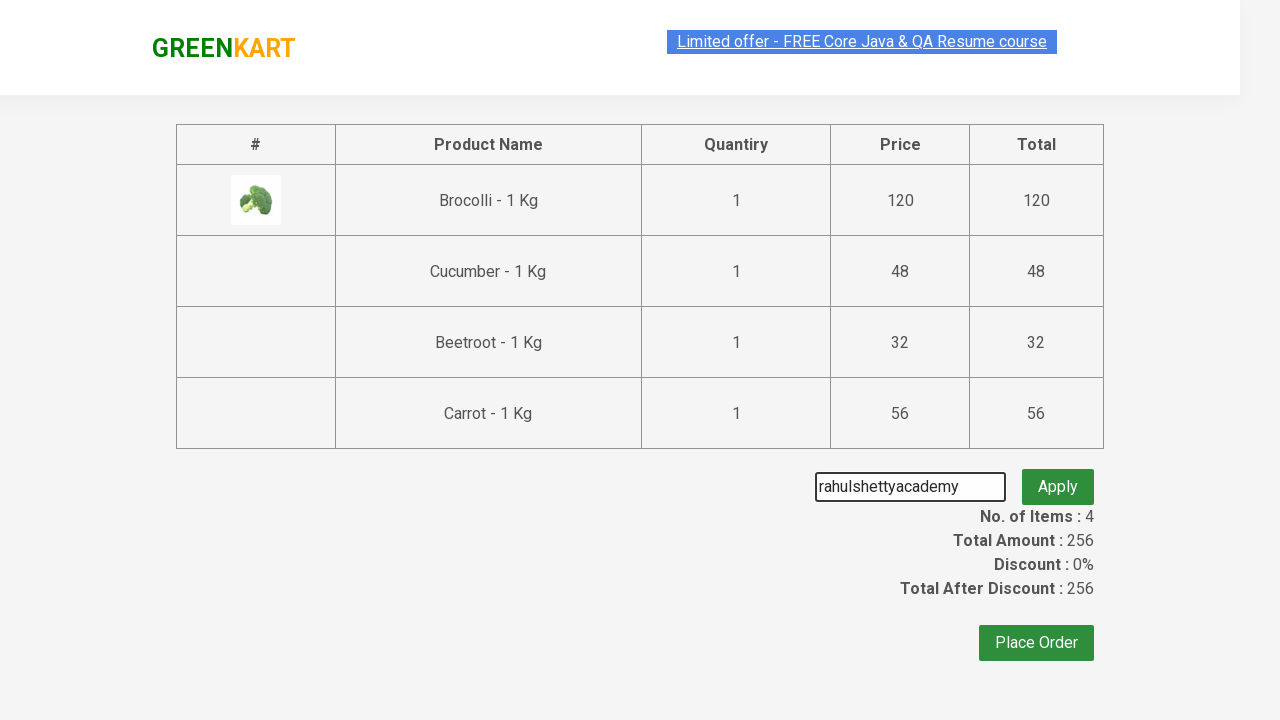

Clicked Apply button to apply the promo code at (1058, 477) on button.promoBtn
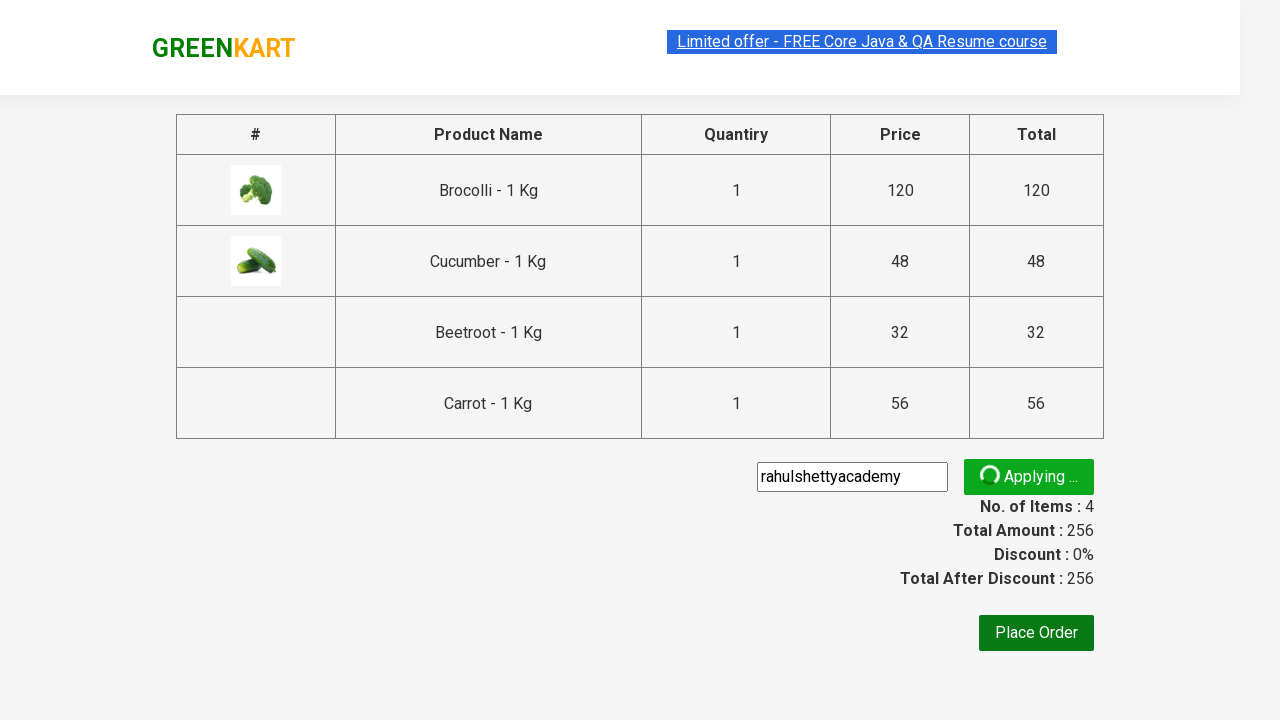

Waited for promo code confirmation message to appear
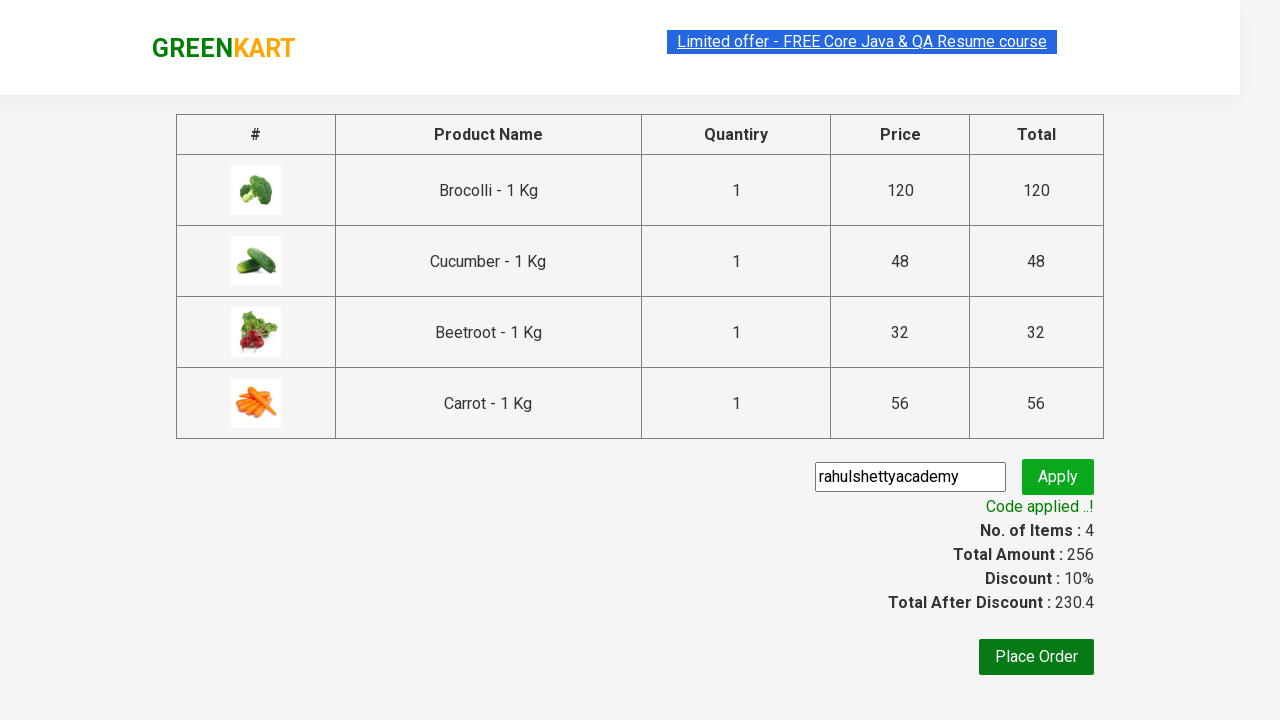

Retrieved promo code confirmation message: Code applied ..!
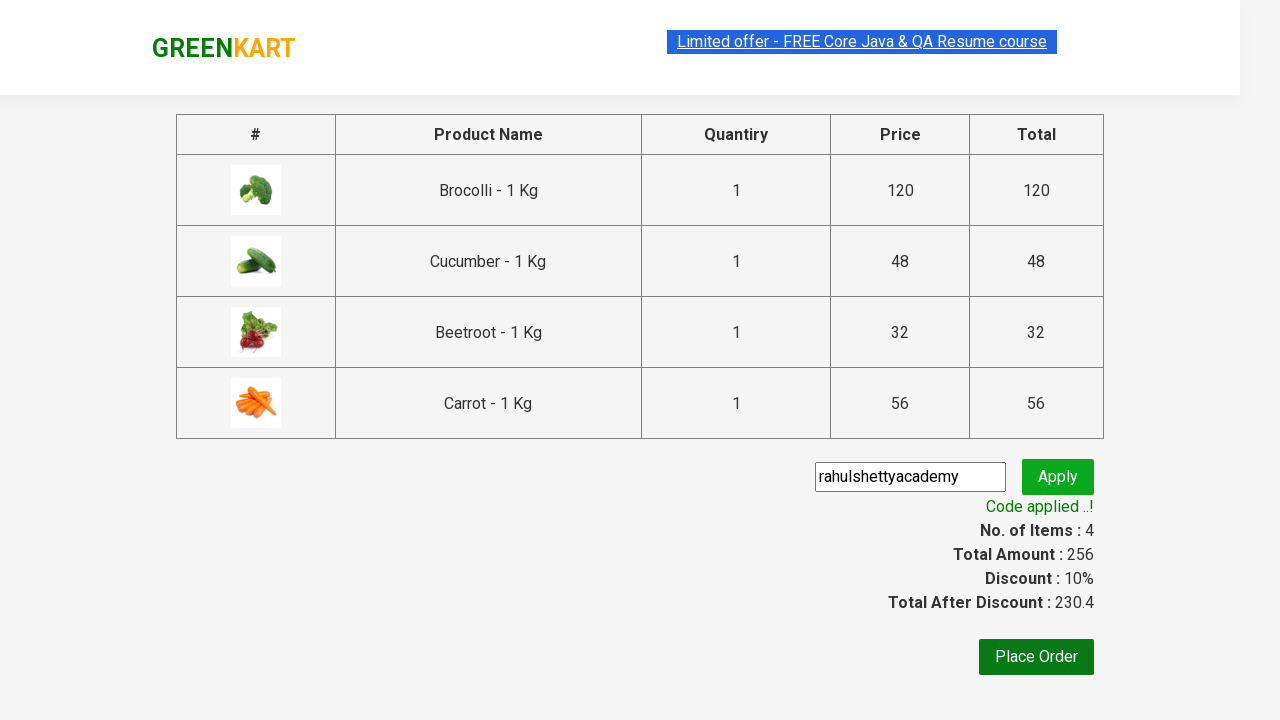

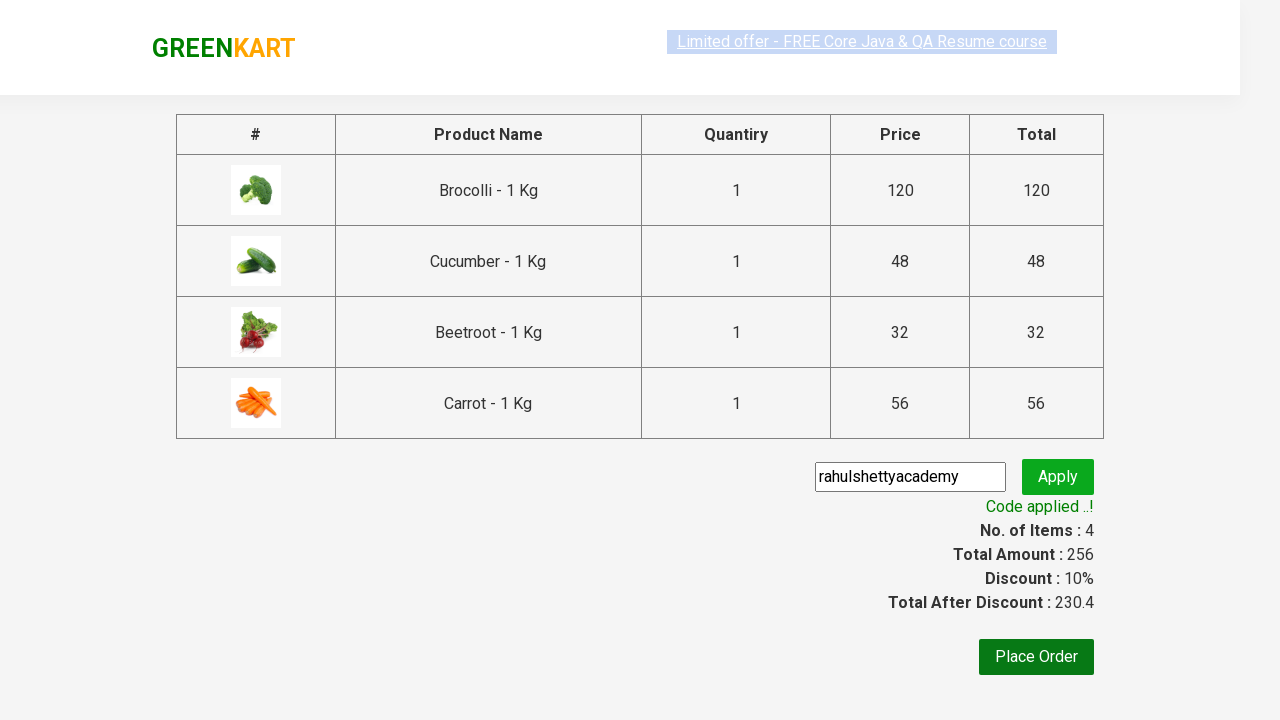